Tests a page with a loader by waiting for a button to become visible and clicking it

Starting URL: https://www.automationtesting.co.uk/loader.html

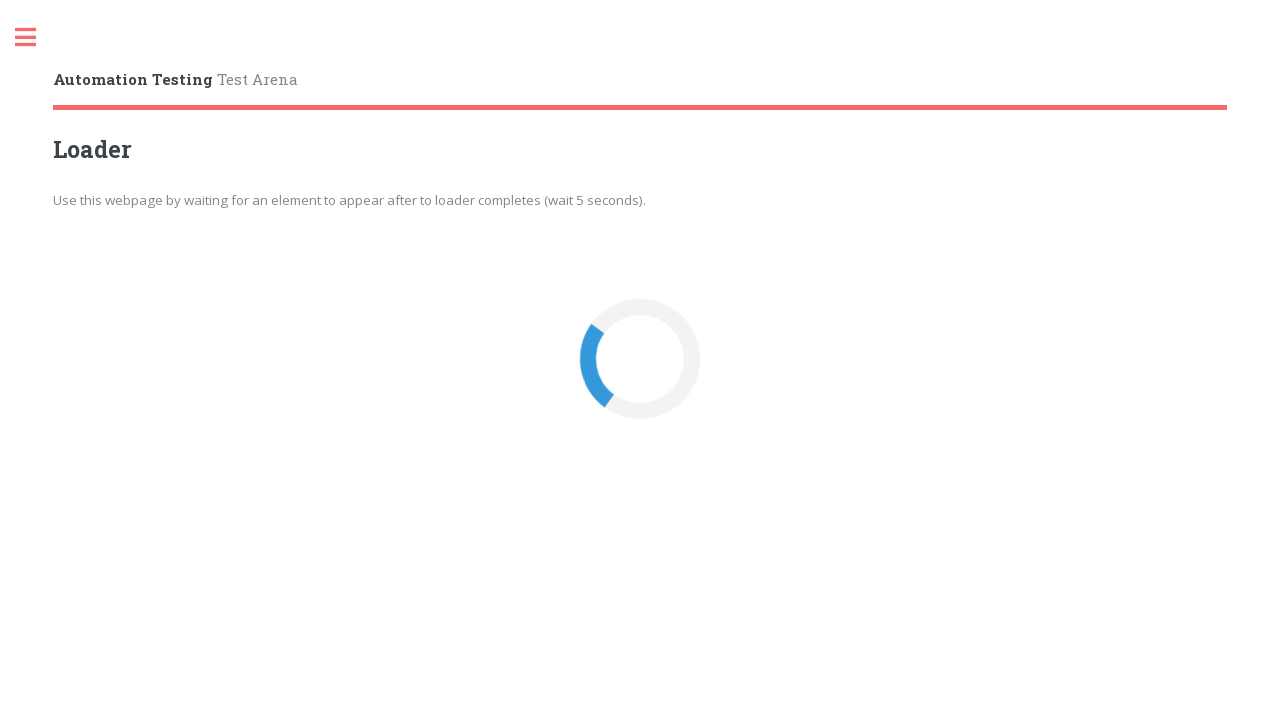

Waited for loader button to become visible
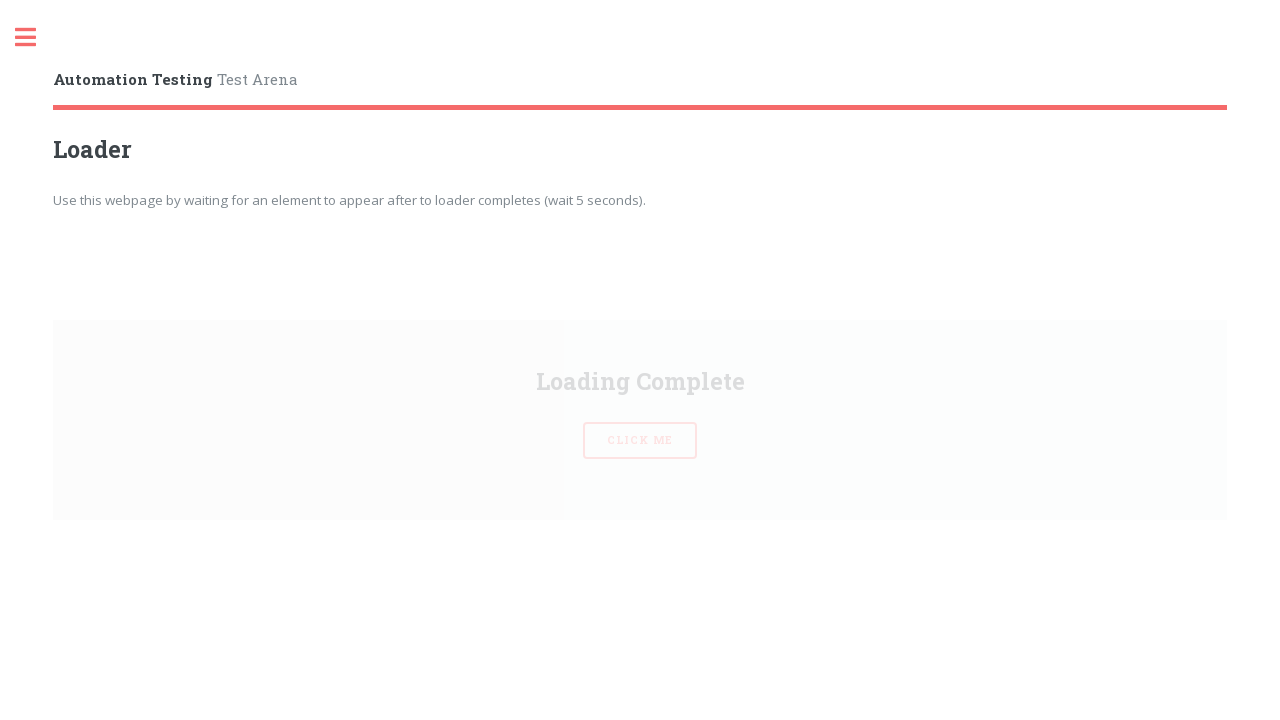

Clicked the loader button at (640, 360) on [id='loaderBtn']
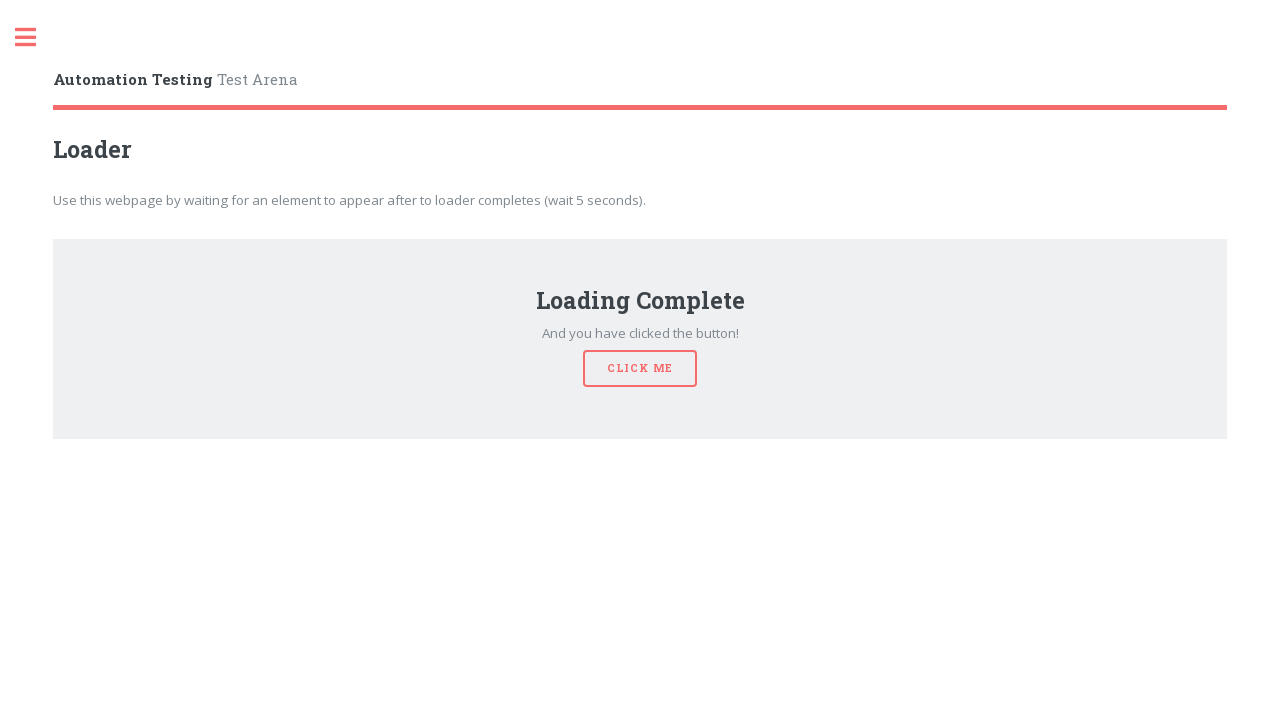

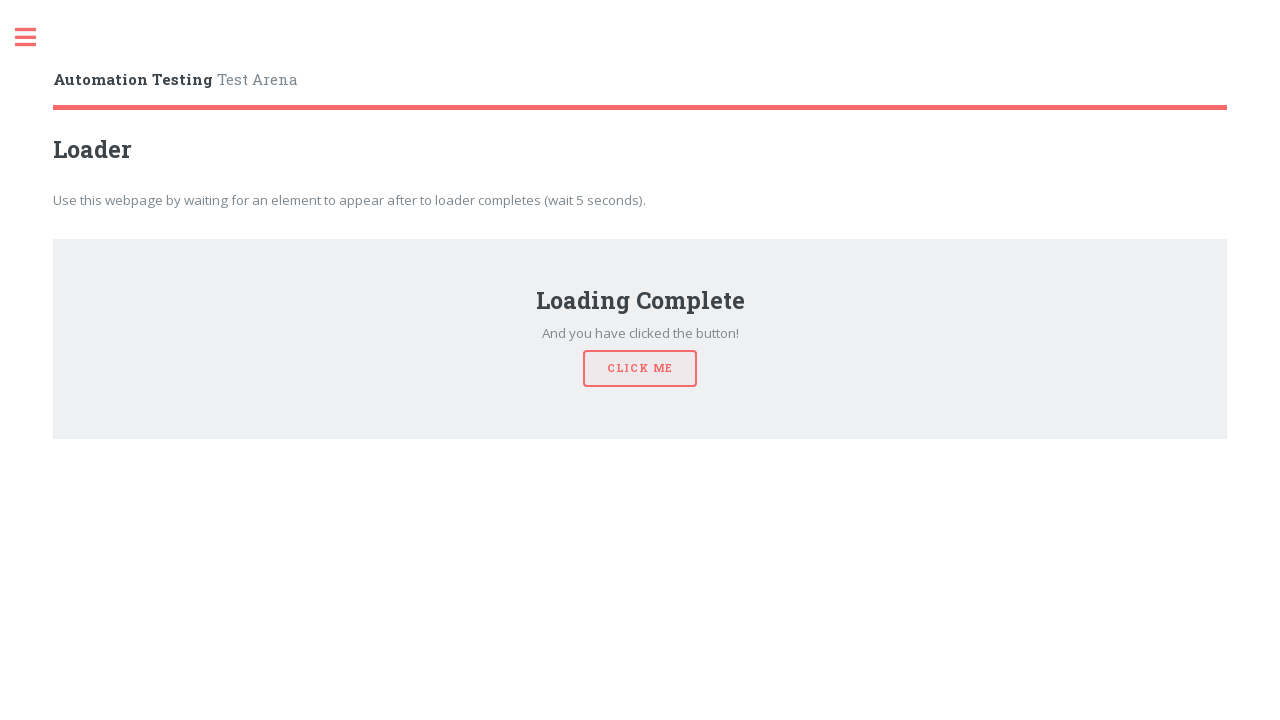